Tests form submission on W3Schools tryit editor by filling first and last name fields and verifying submission

Starting URL: https://www.w3schools.com/html/tryit.asp?filename=tryhtml_form_submit

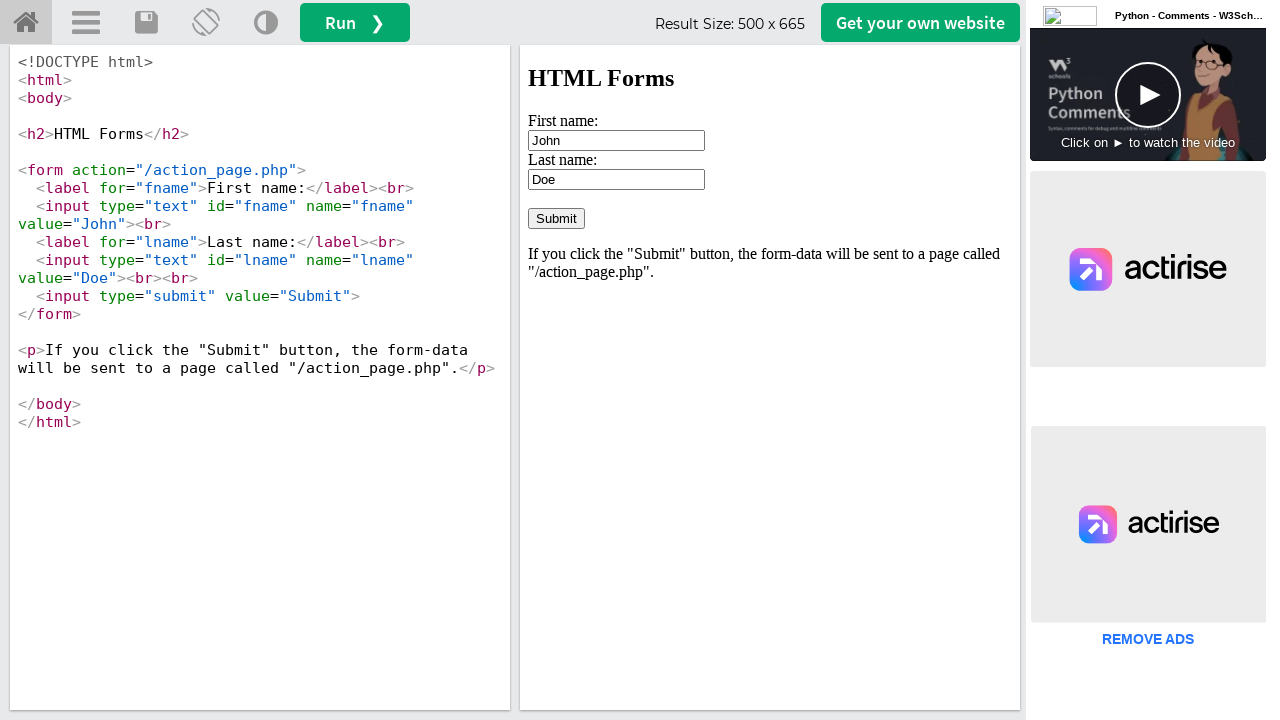

Switched to iframeResult containing the form
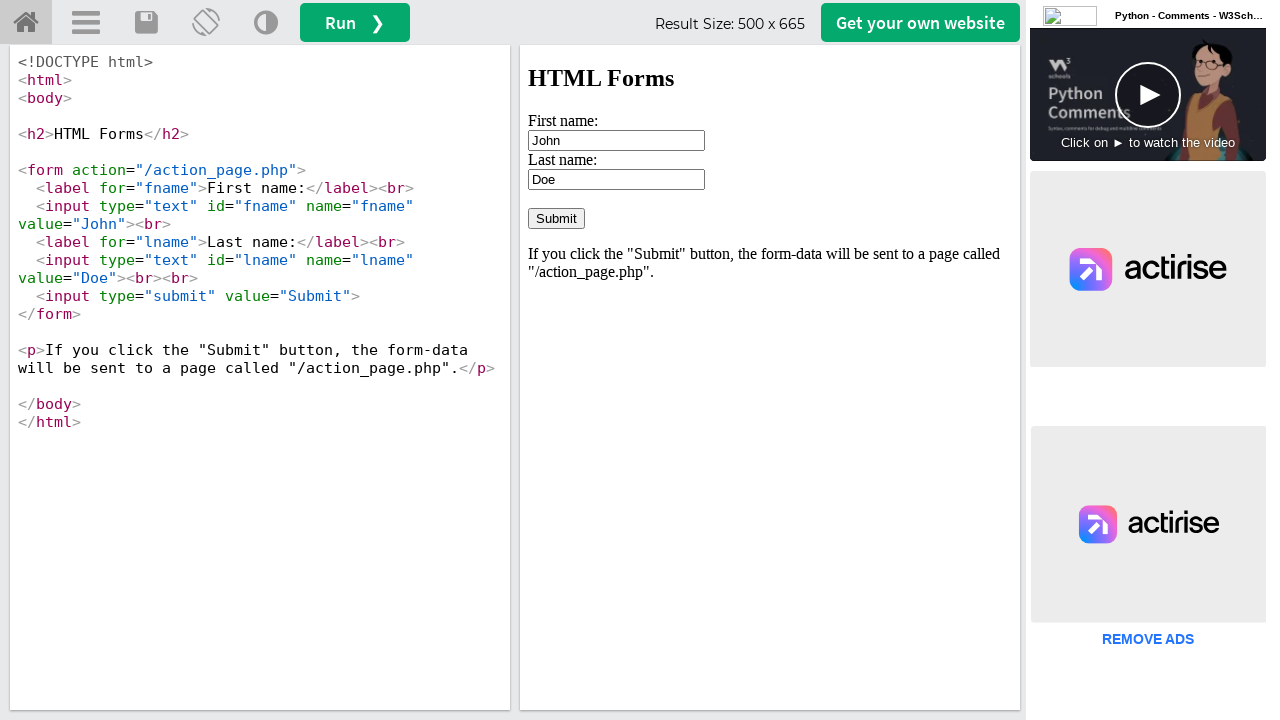

Filled first name field with 'Harish' on input[name='fname']
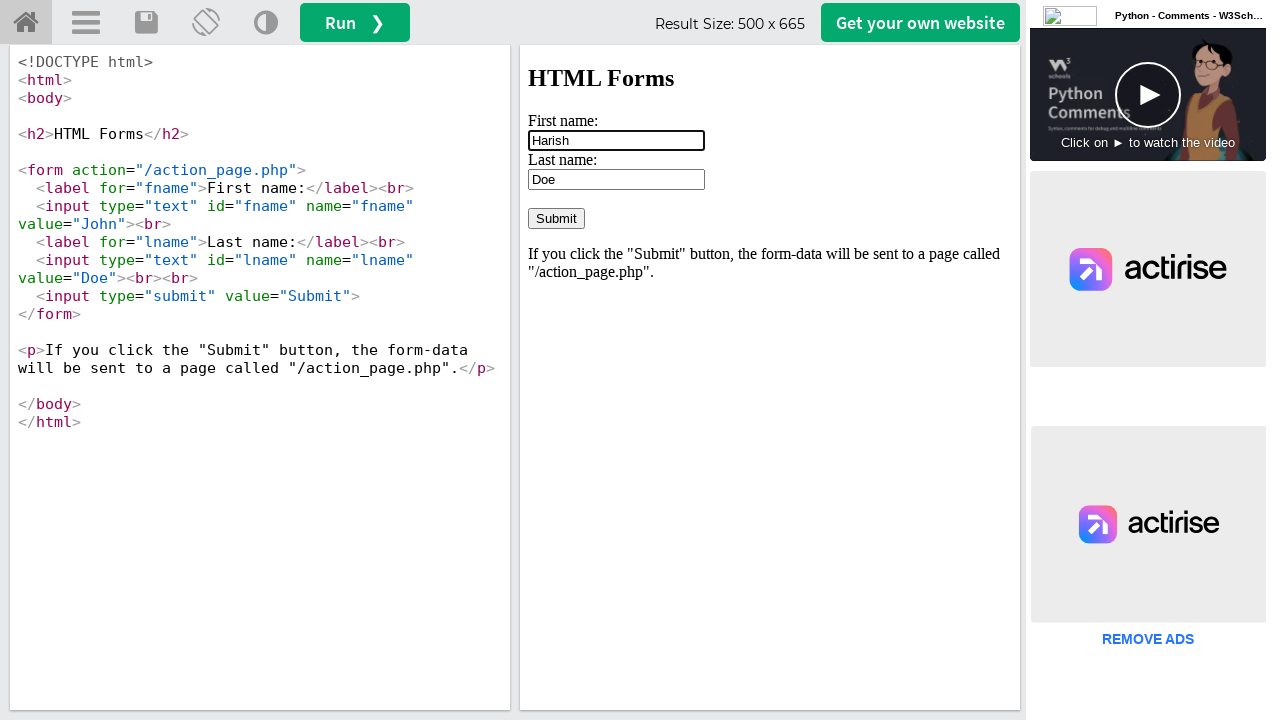

Filled last name field with 'Krishnadas' on input[name='lname']
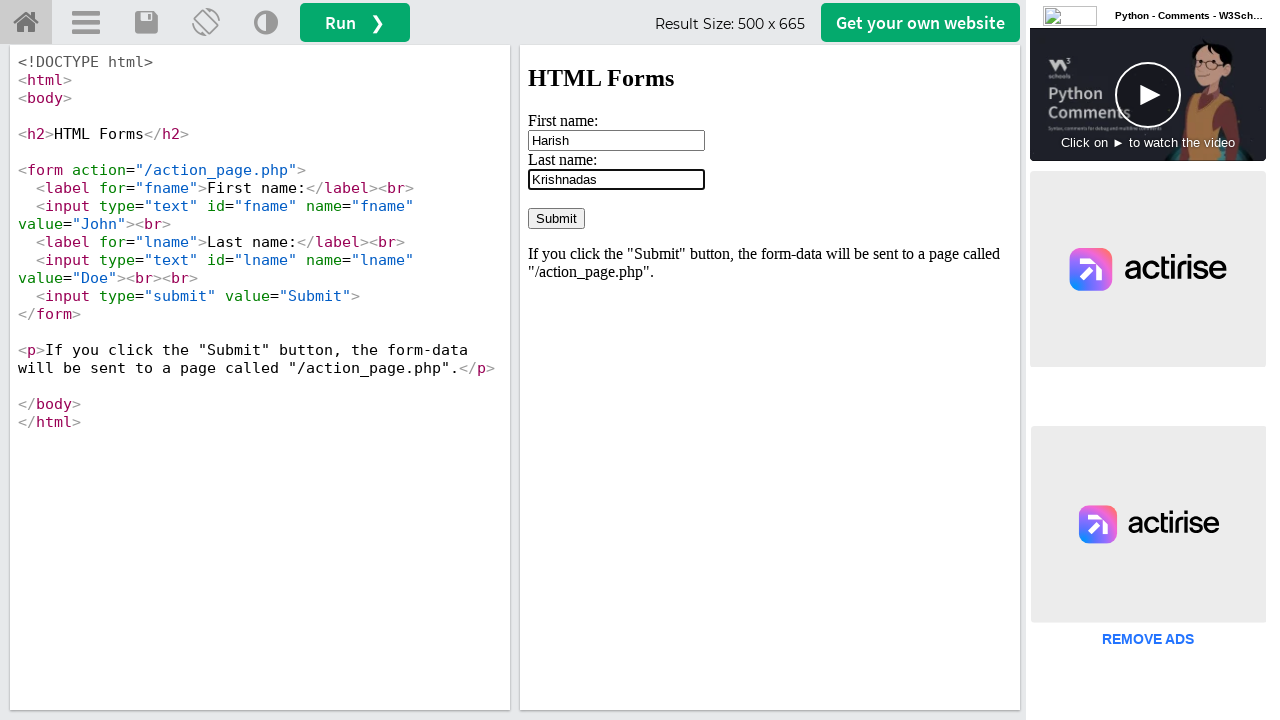

Clicked submit button to submit the form at (556, 218) on input[type='submit']
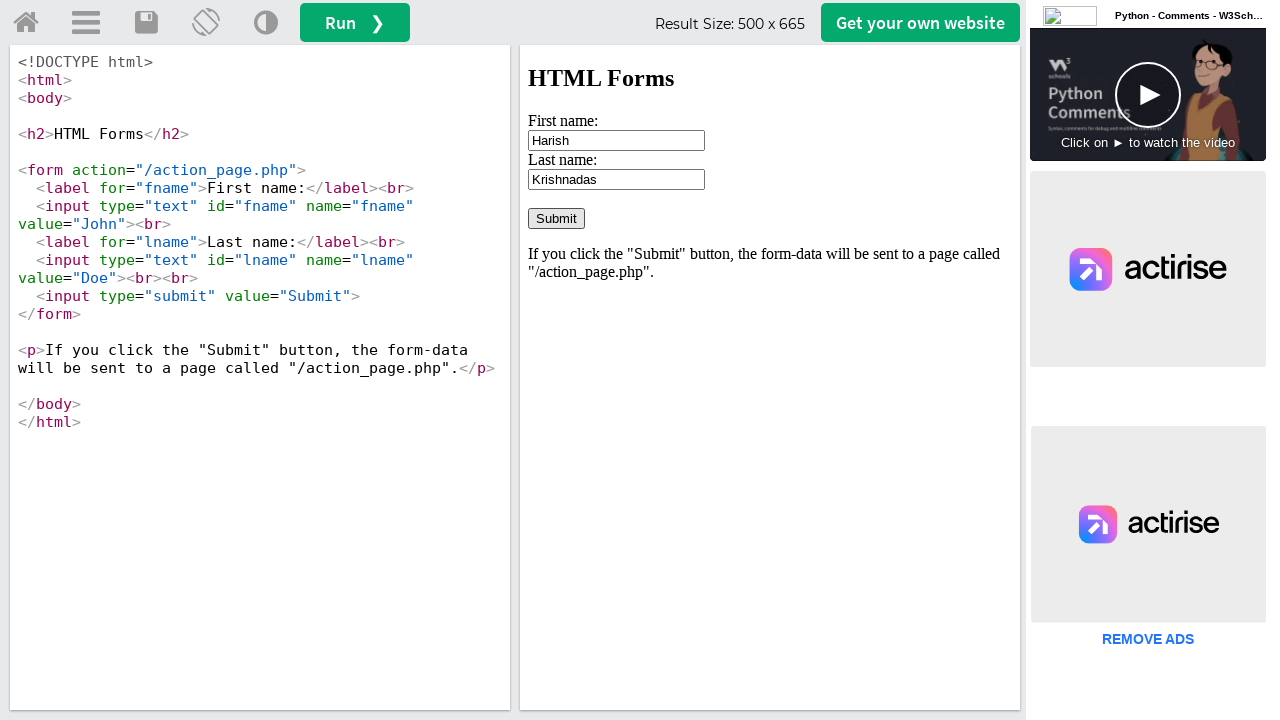

Form submission confirmed - 'Submitted Form Data' message appeared
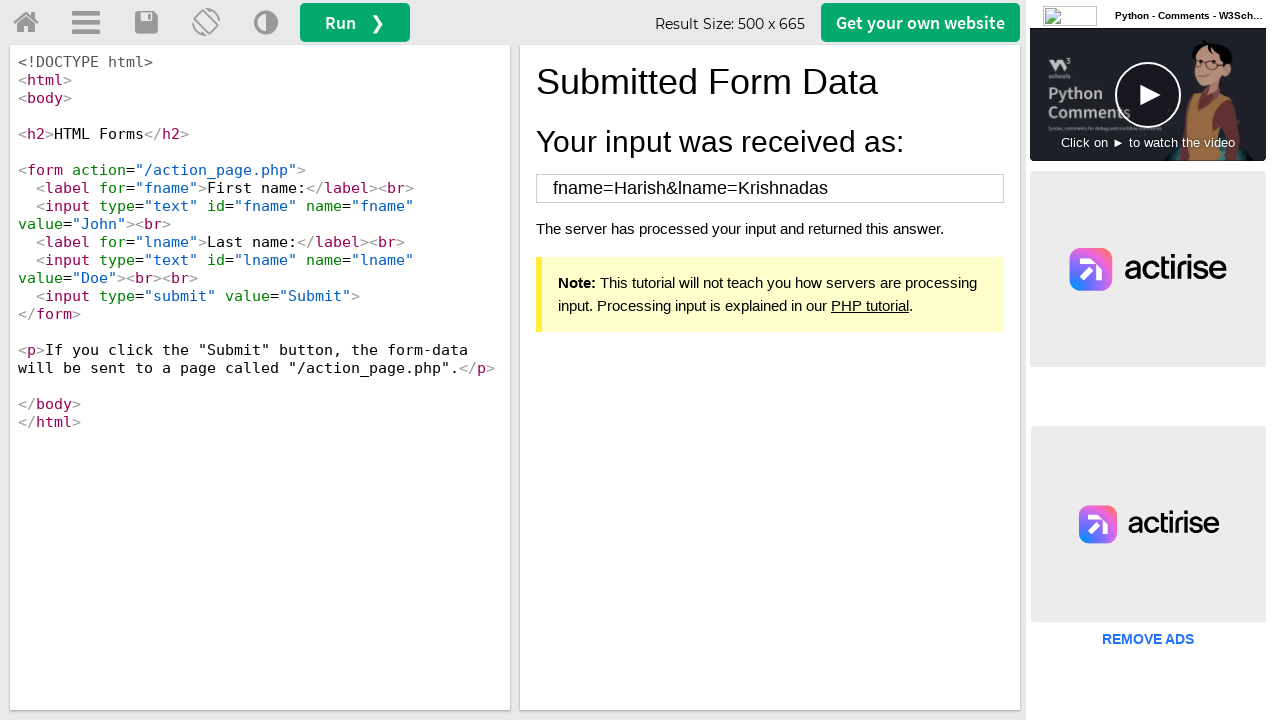

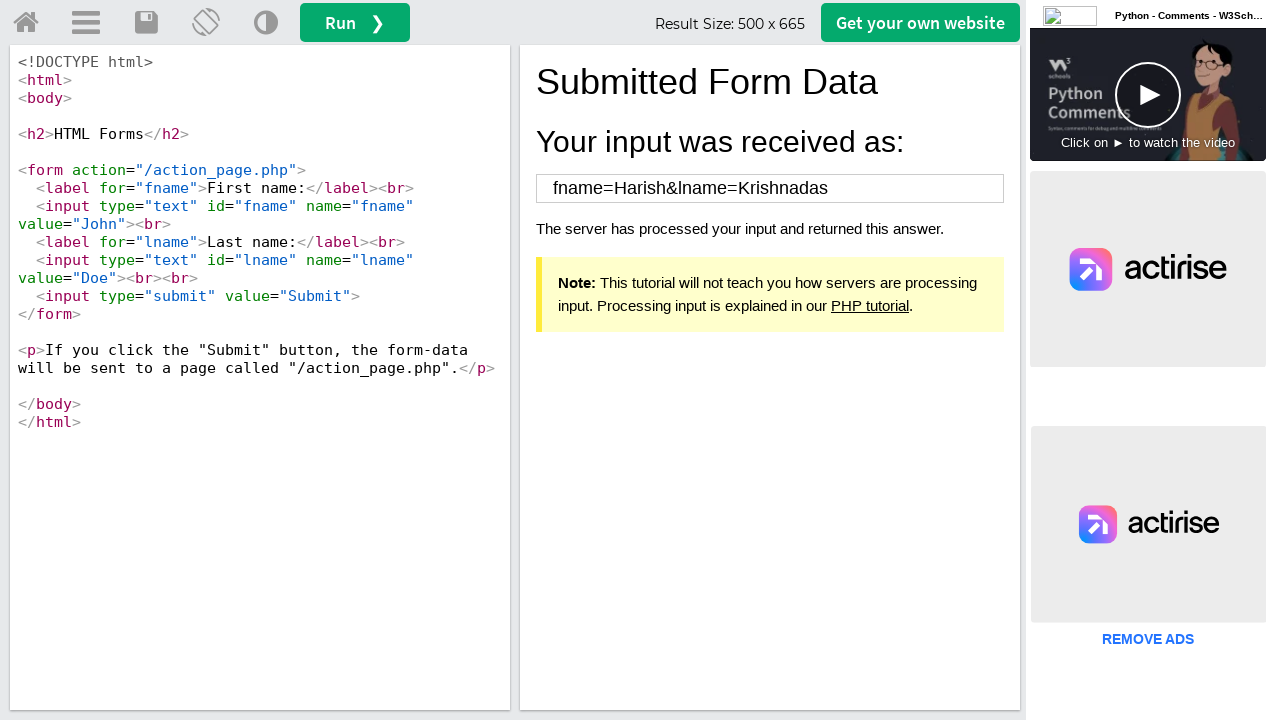